Tests radio button interaction on W3Schools by switching to an iframe and clicking on an HTML radio button option to verify it can be selected

Starting URL: https://www.w3schools.com/tags/tryit.asp?filename=tryhtml5_input_type_radio

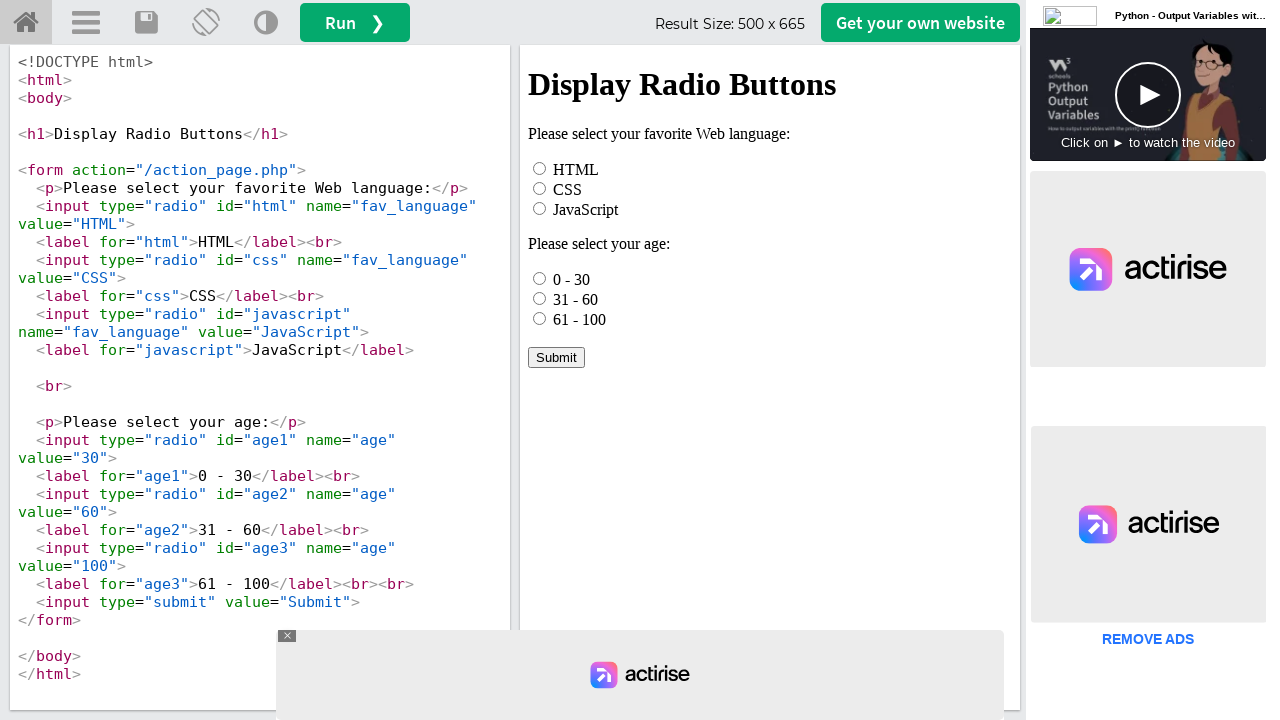

Located iframe with id 'iframeResult' containing the radio button test
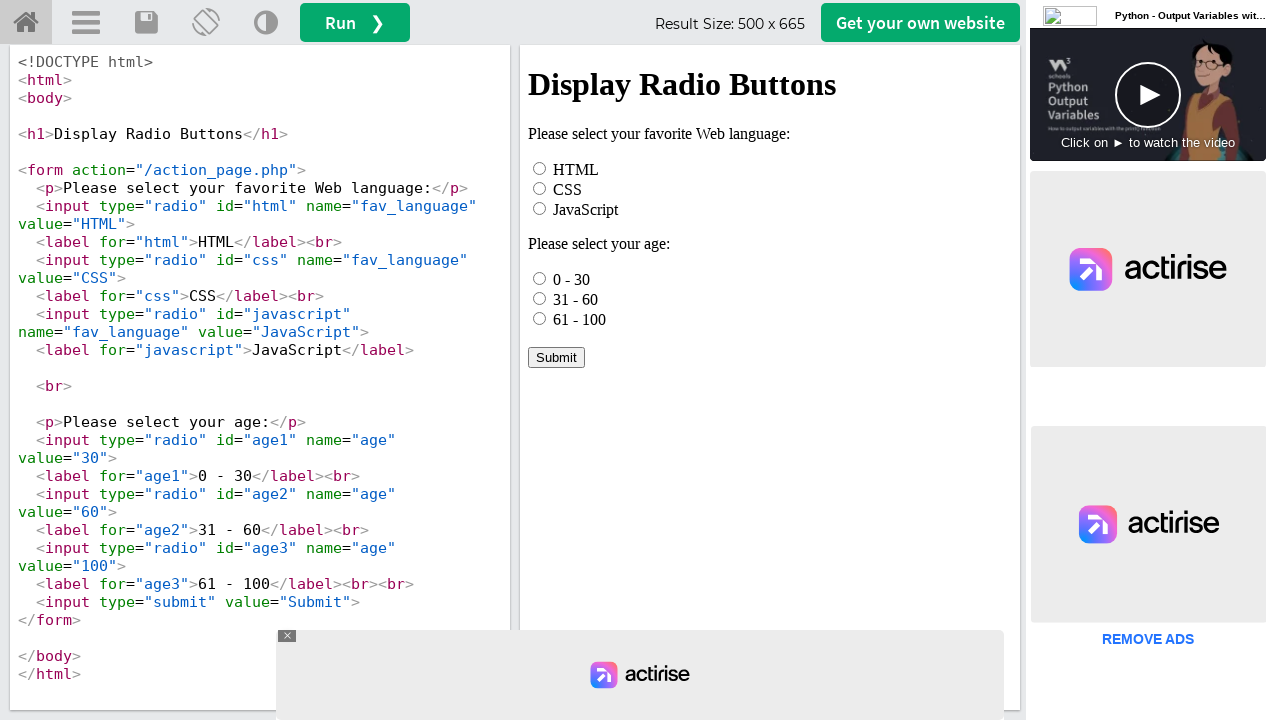

Waited for HTML radio button to become visible
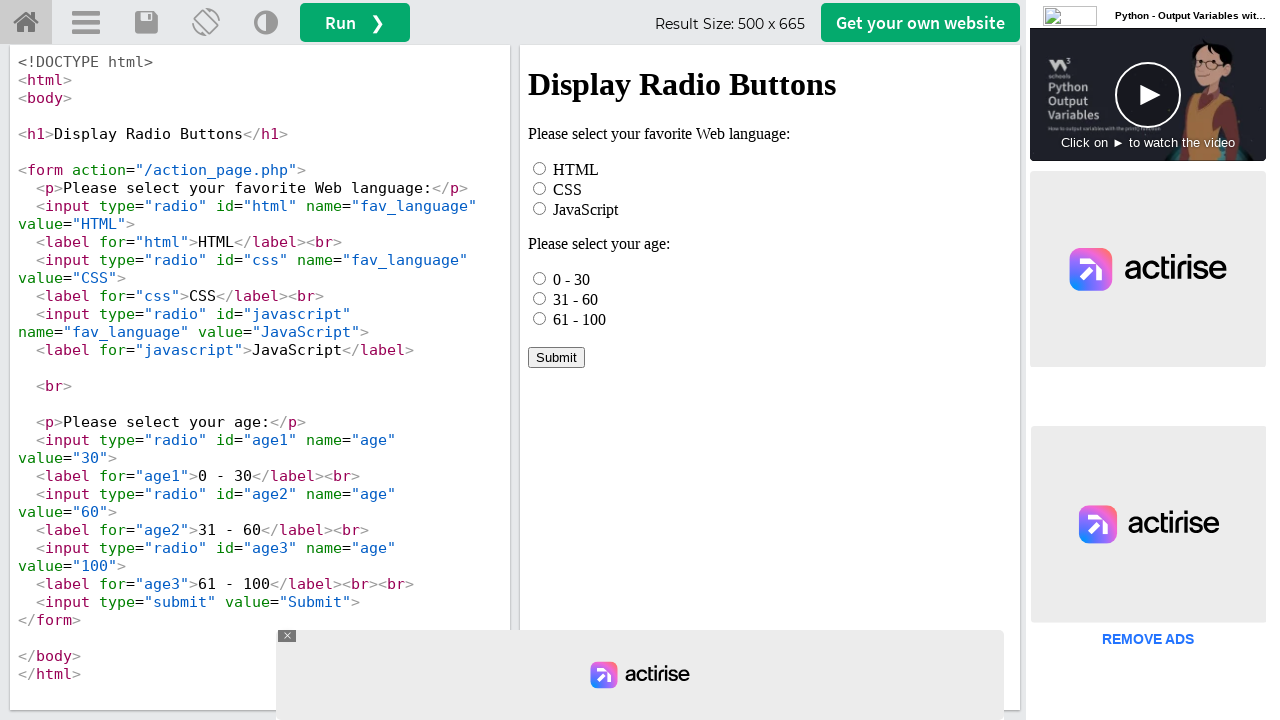

Clicked the HTML radio button option at (540, 168) on #iframeResult >> internal:control=enter-frame >> xpath=//input[@value='HTML']
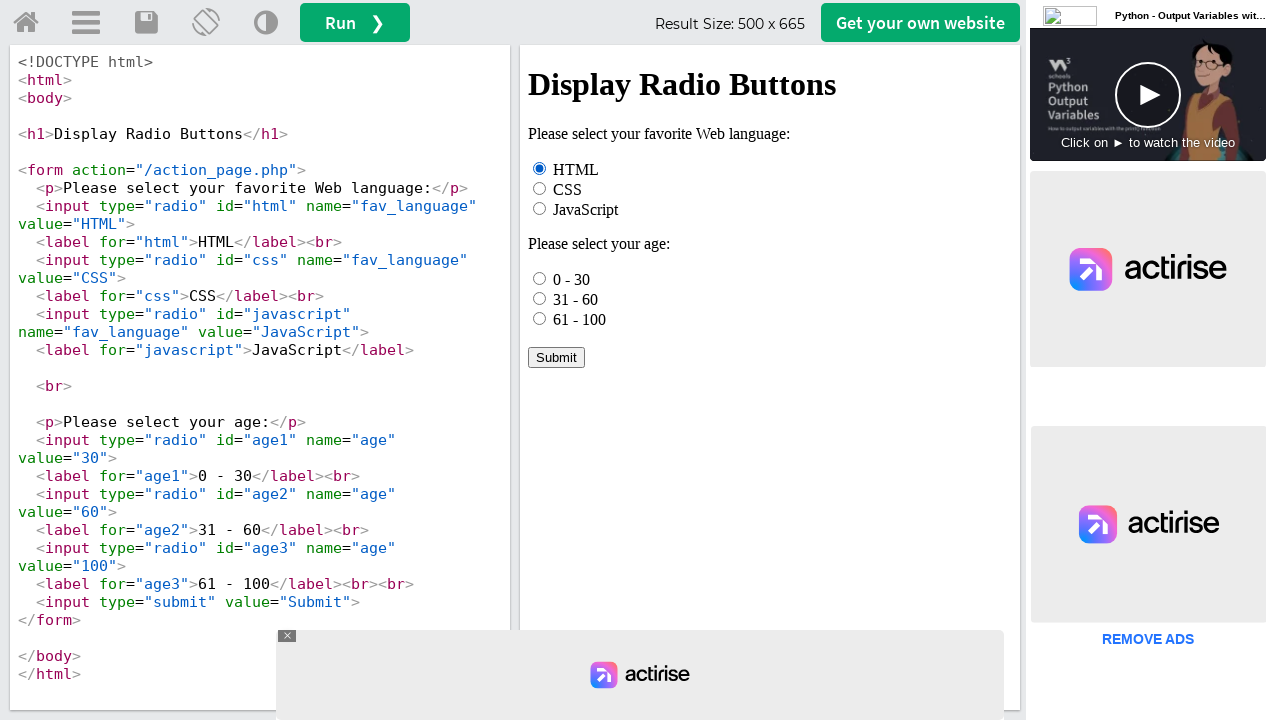

Verified that the HTML radio button is now selected
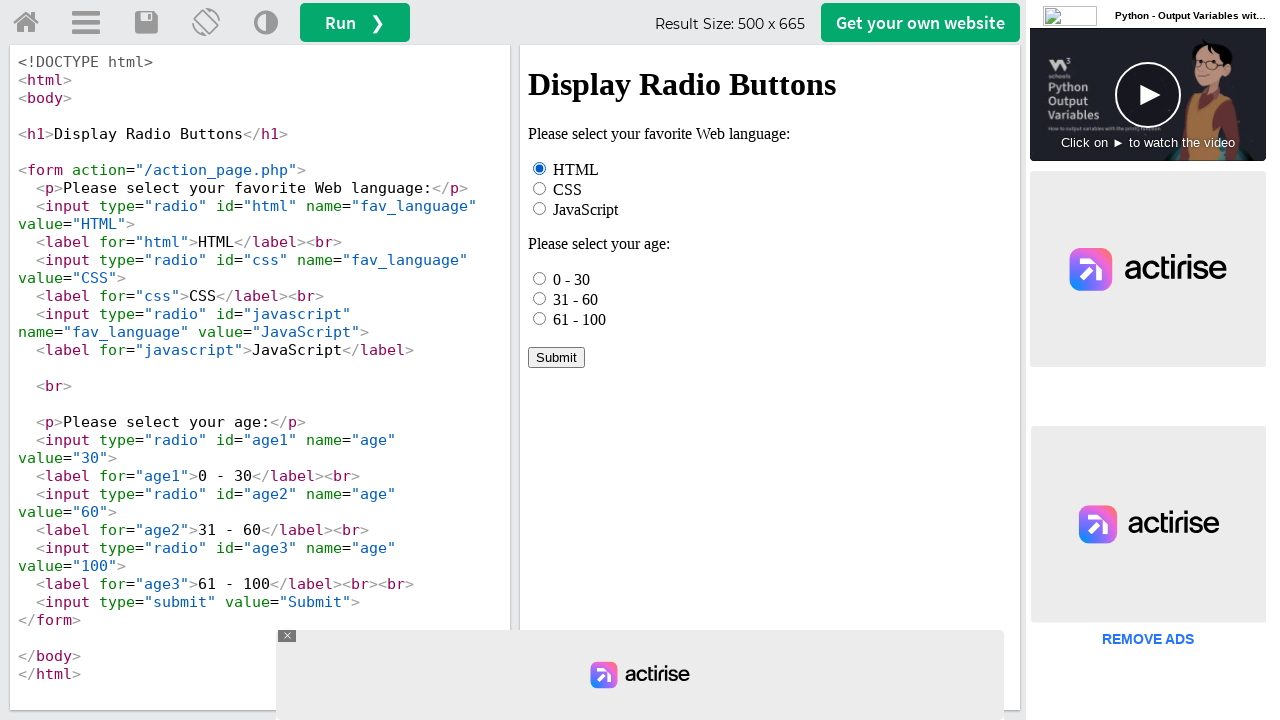

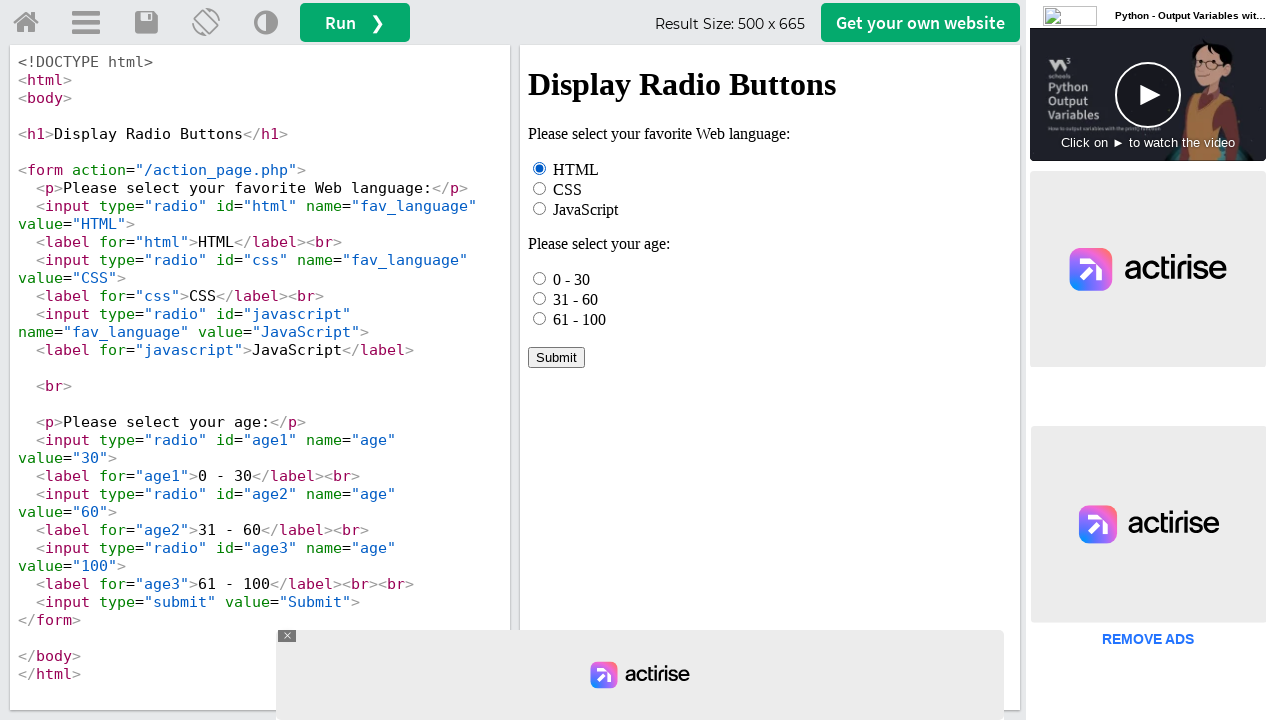